Waits for a specific price to appear, clicks a book button, solves a mathematical problem, and submits the answer

Starting URL: http://suninjuly.github.io/explicit_wait2.html

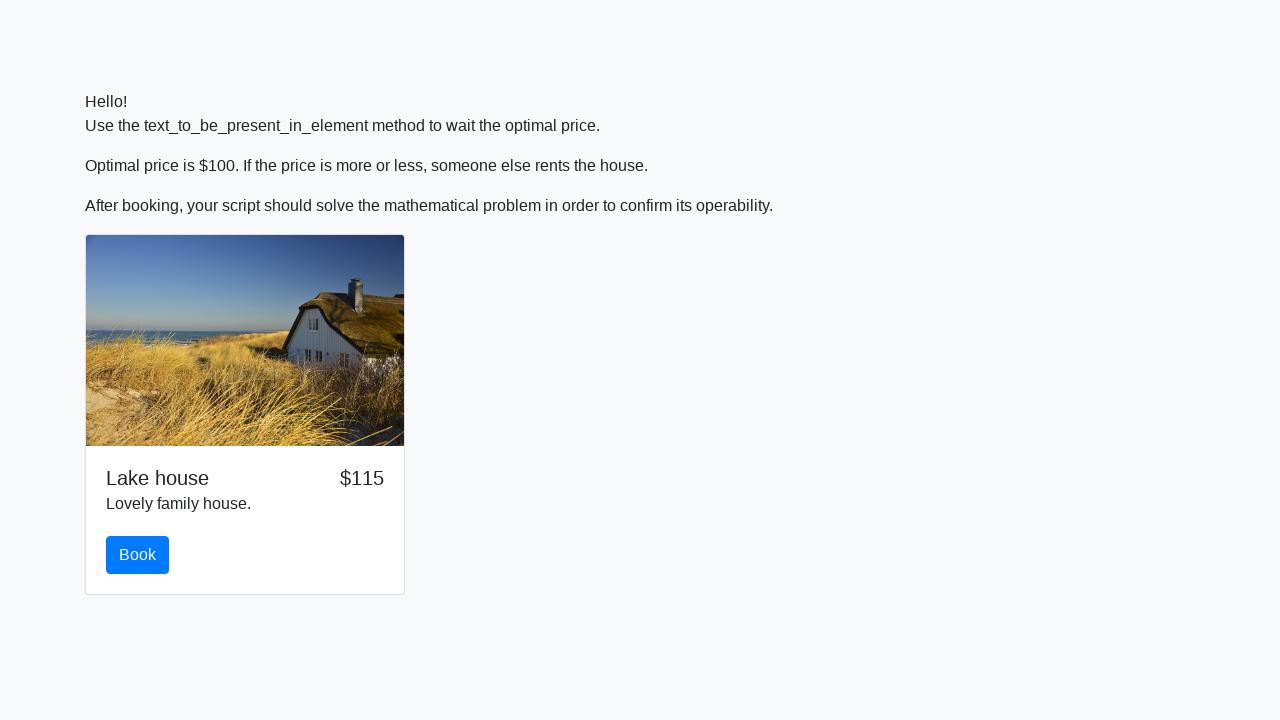

Waited for price to reach $100
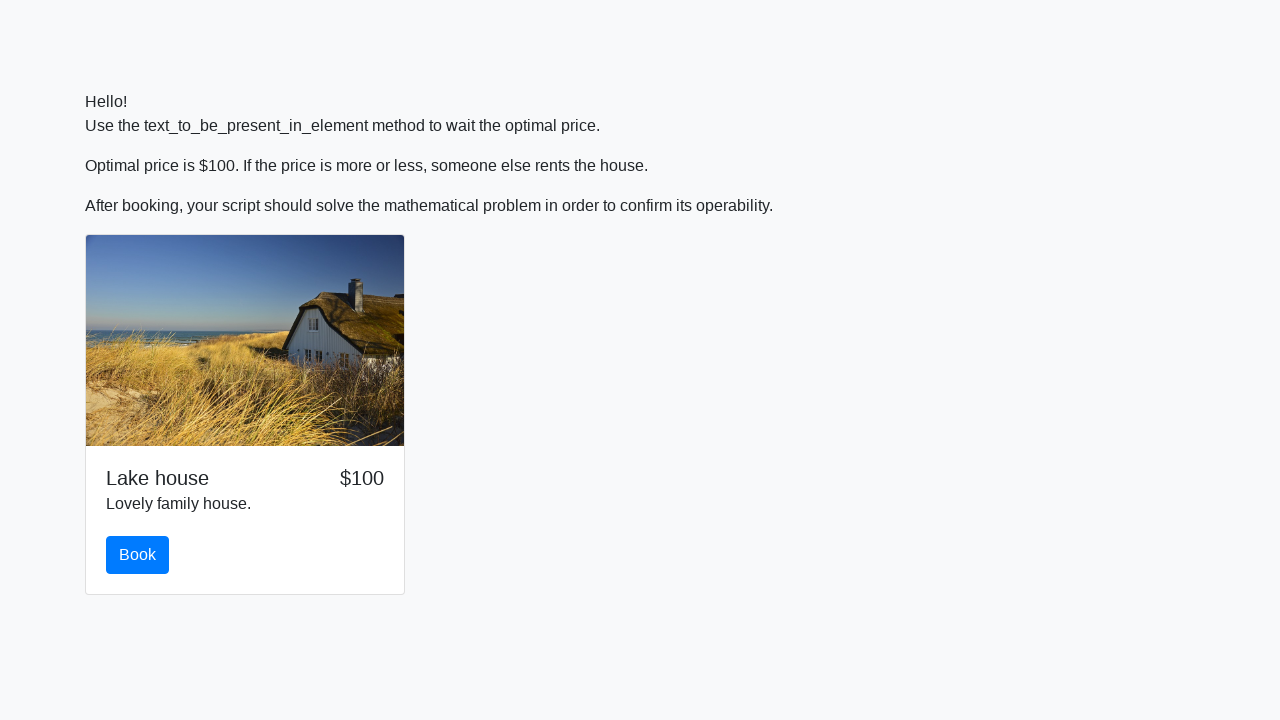

Clicked the book button at (138, 555) on #book
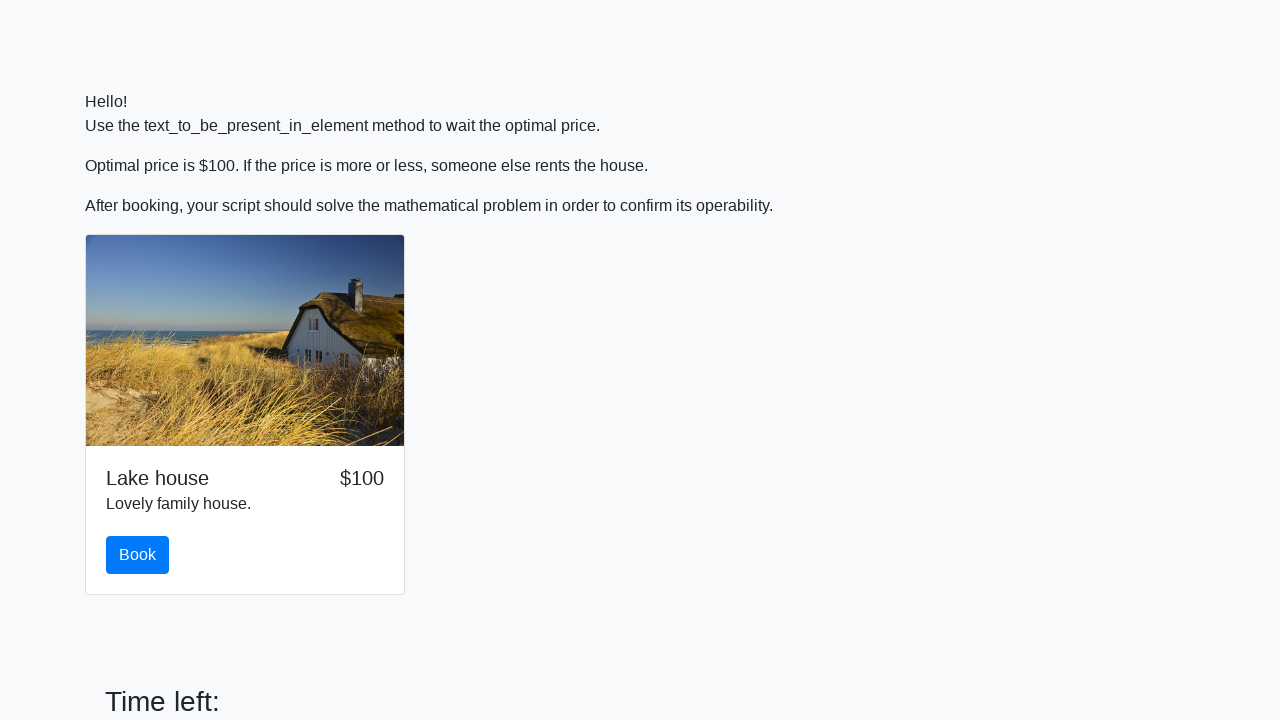

Retrieved the value to calculate from #input_value
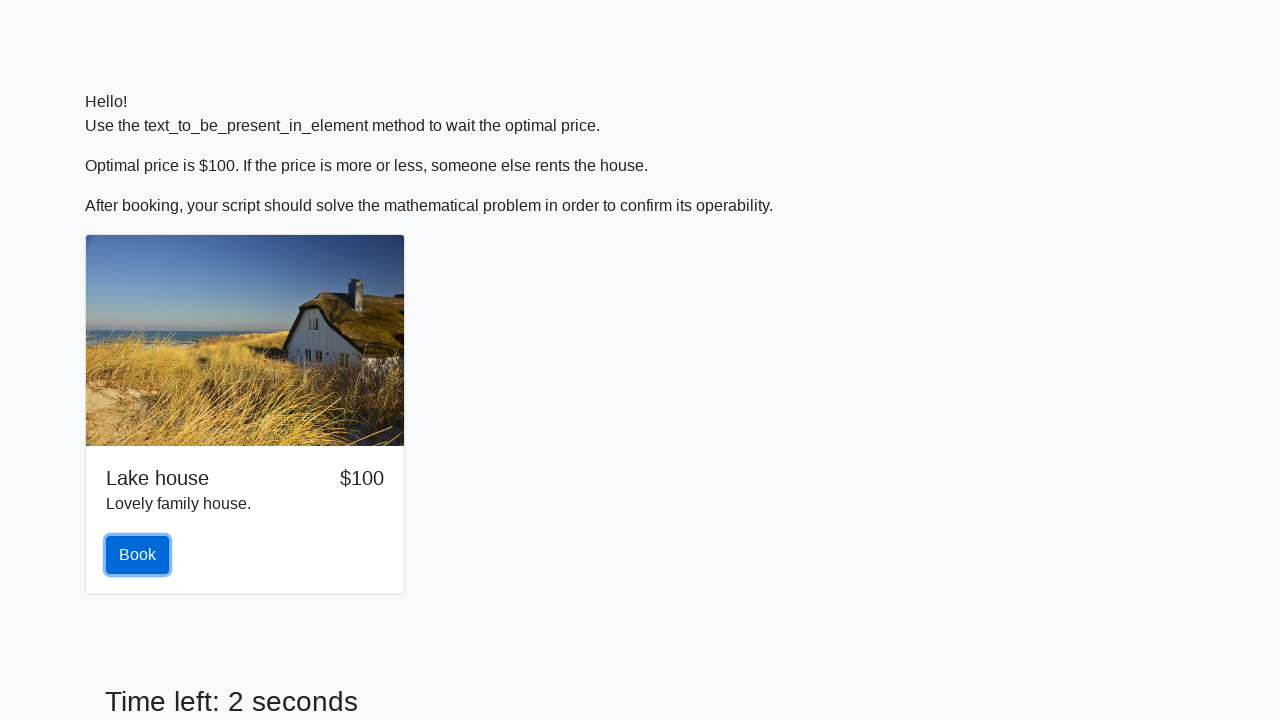

Calculated mathematical result: 2.2824327743296964
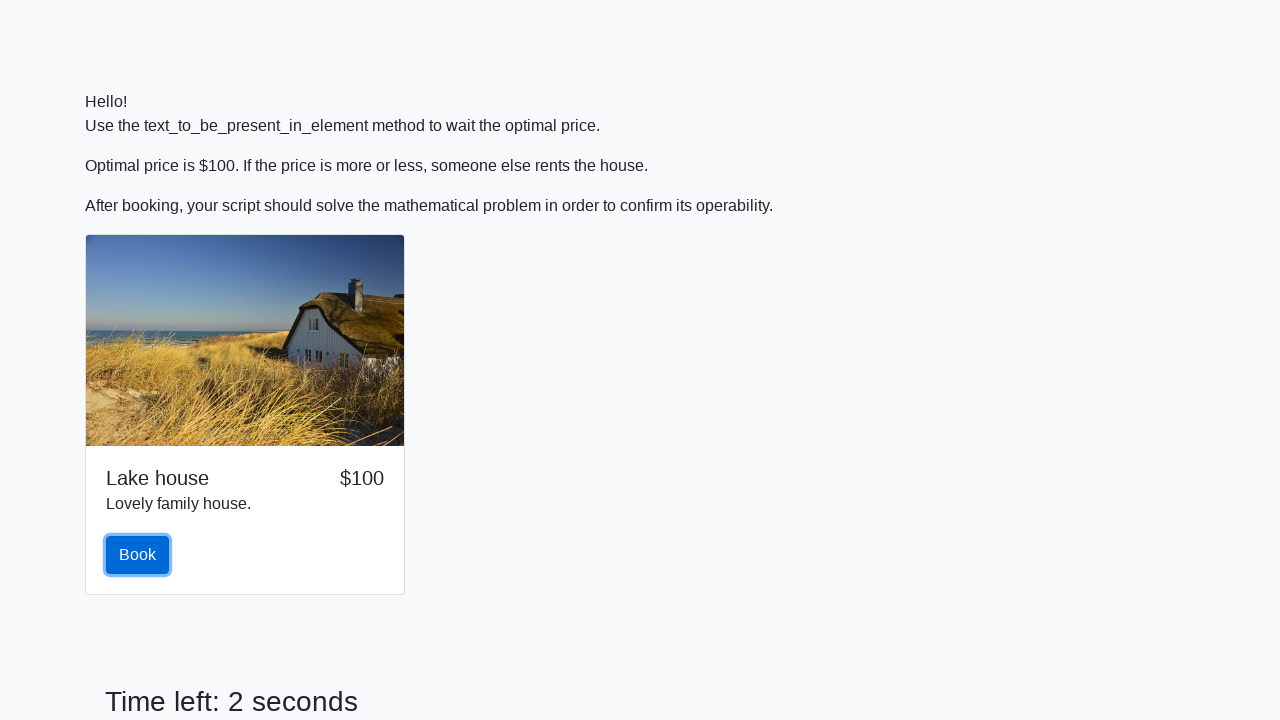

Filled answer field with calculated result on #answer
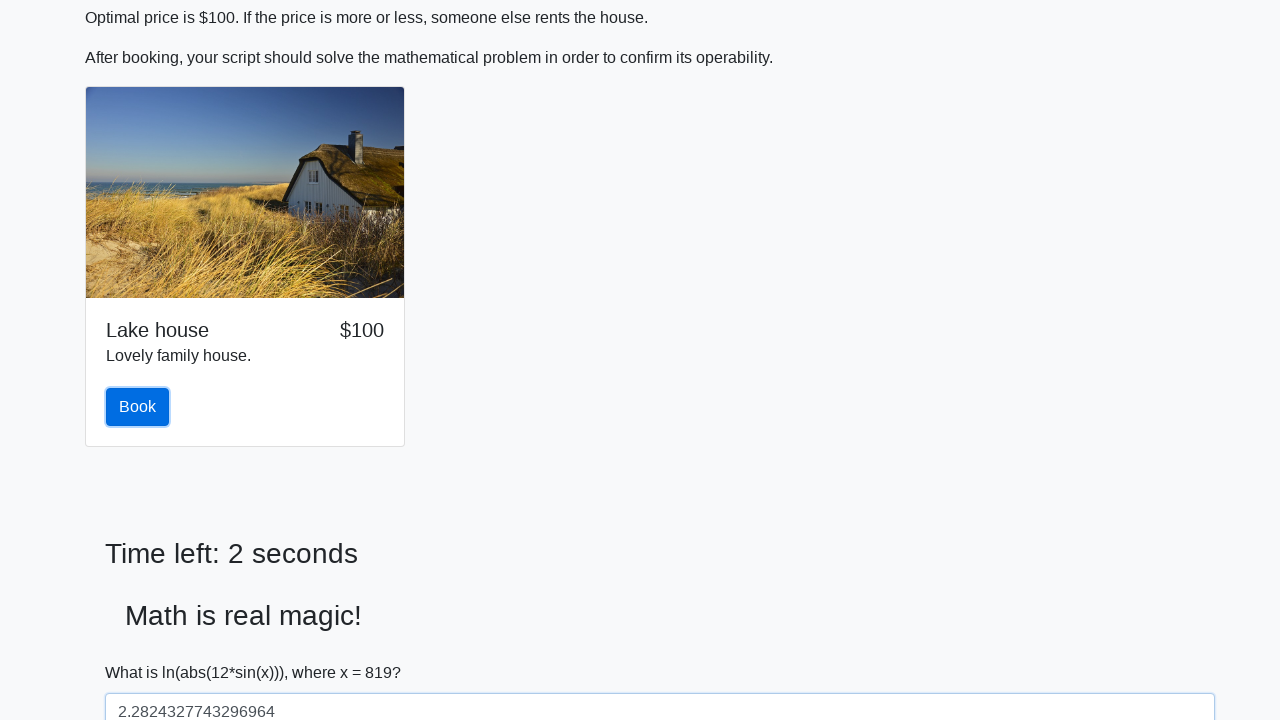

Clicked submit button to submit the form at (143, 651) on [type="Submit"]
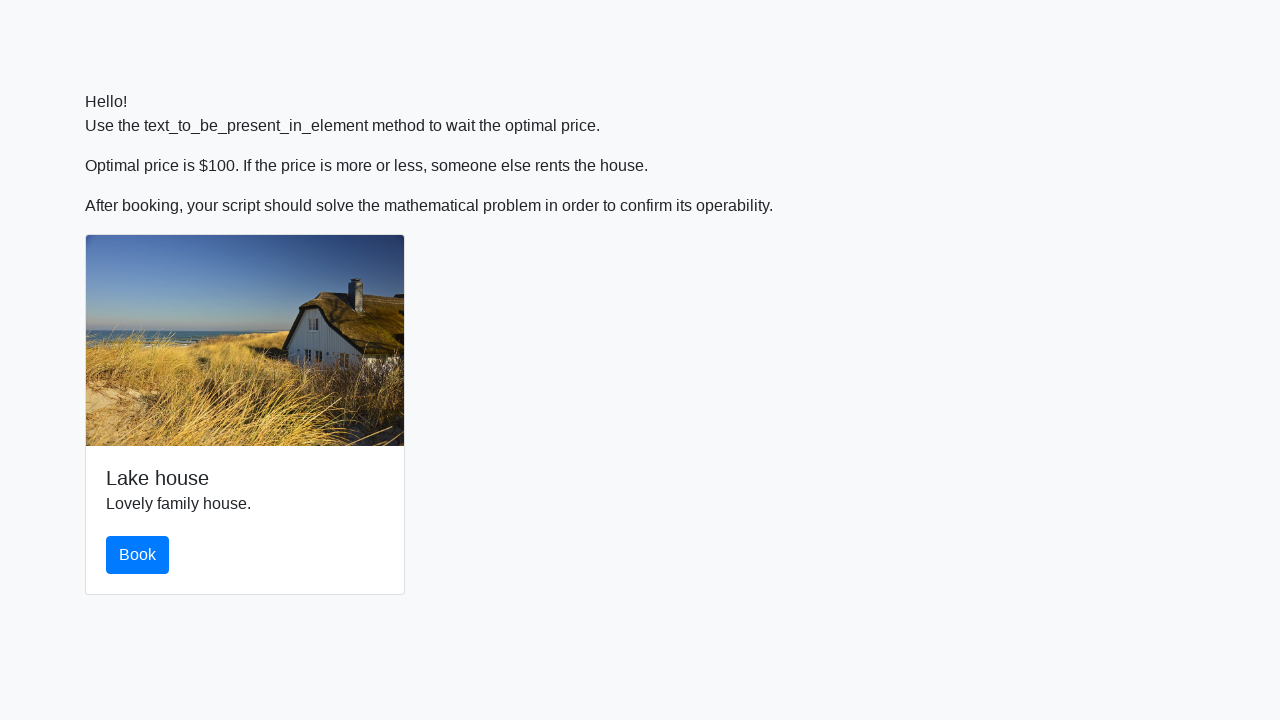

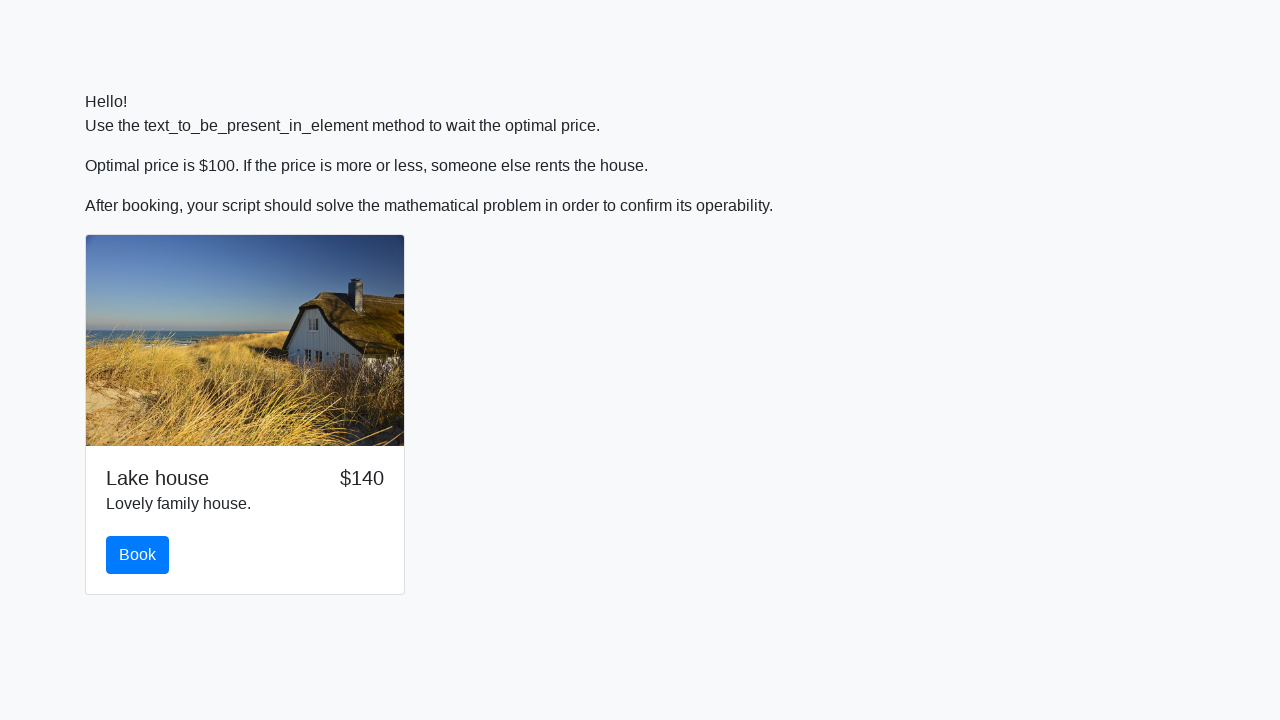